Tests that the browser back button works correctly with filter navigation

Starting URL: https://demo.playwright.dev/todomvc

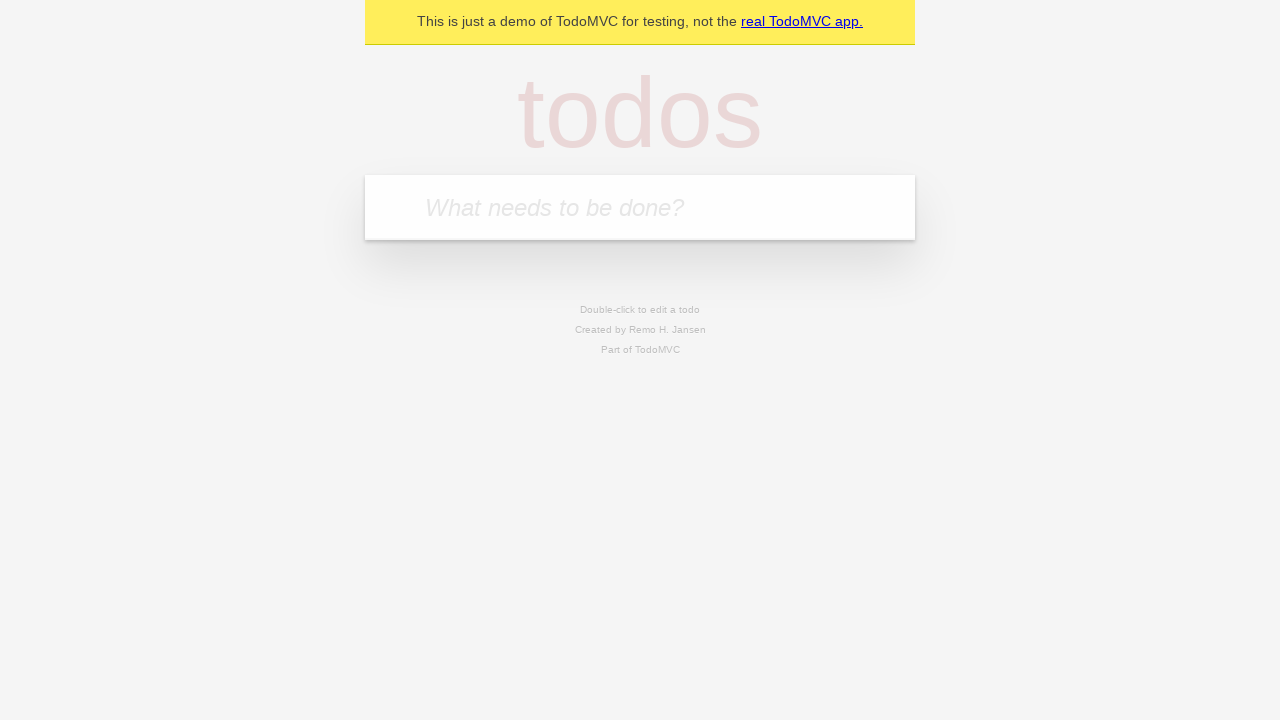

Filled todo input with 'buy some cheese' on internal:attr=[placeholder="What needs to be done?"i]
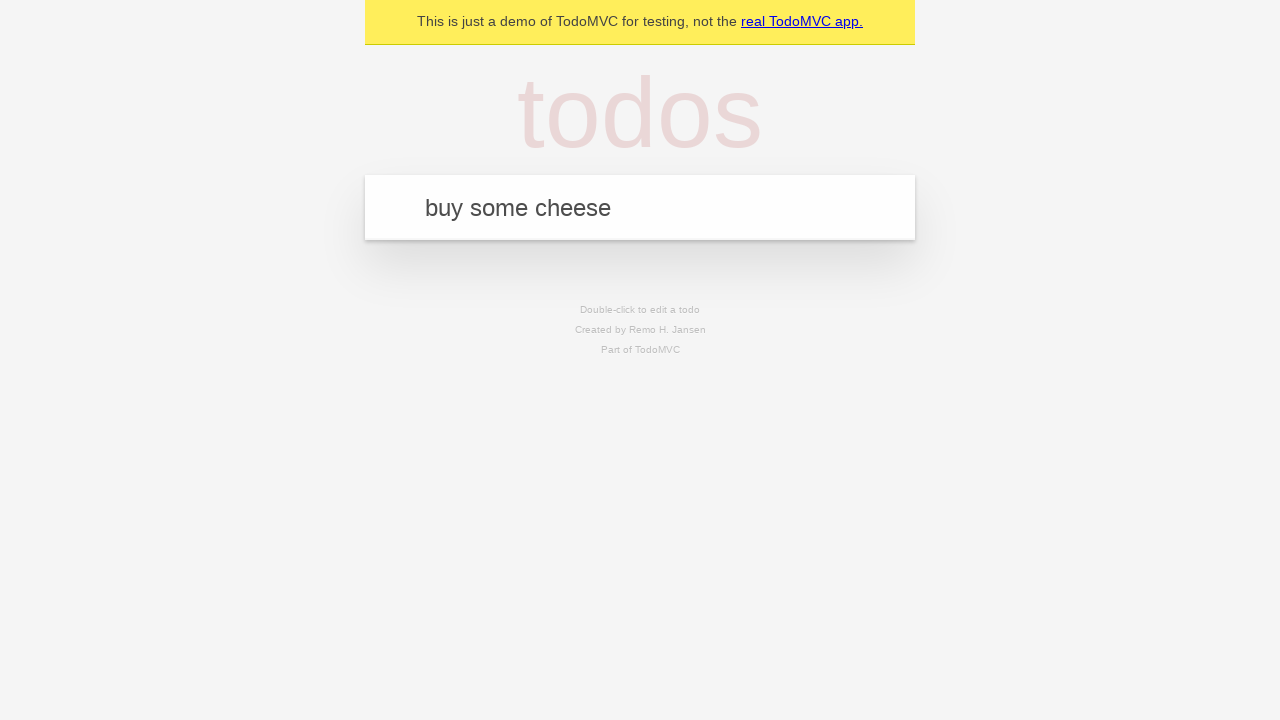

Pressed Enter to create first todo on internal:attr=[placeholder="What needs to be done?"i]
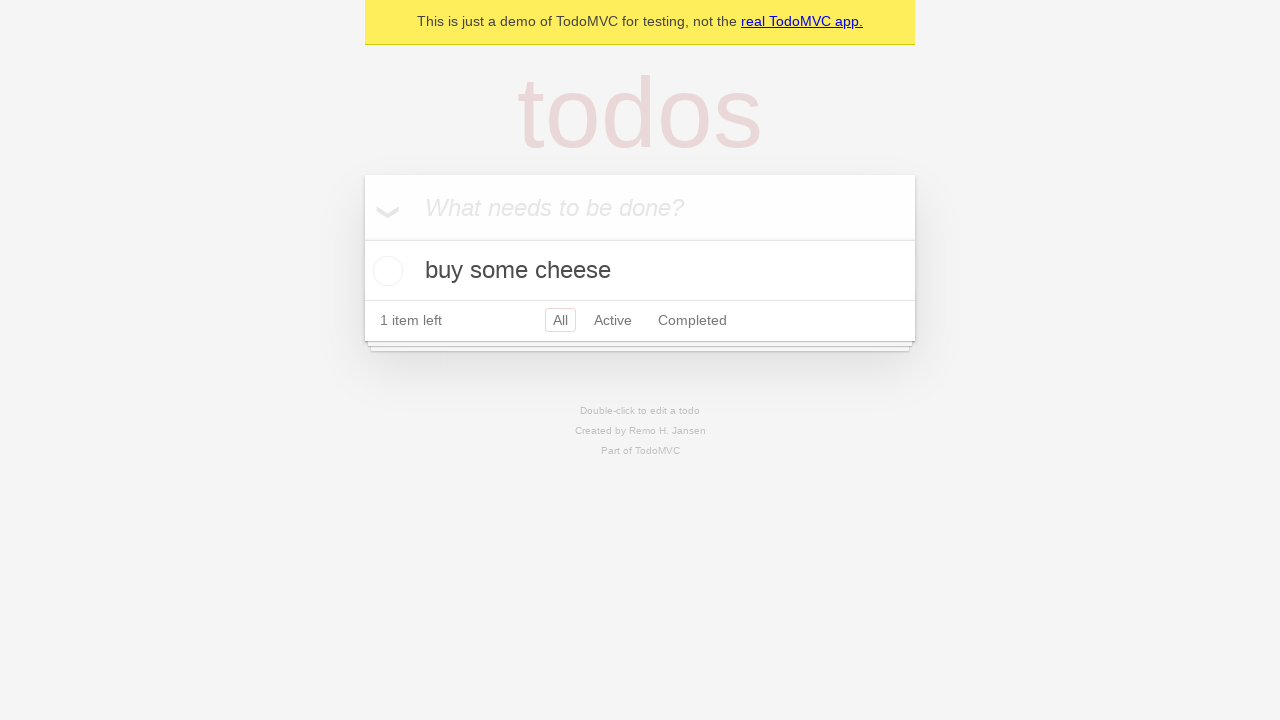

Filled todo input with 'feed the cat' on internal:attr=[placeholder="What needs to be done?"i]
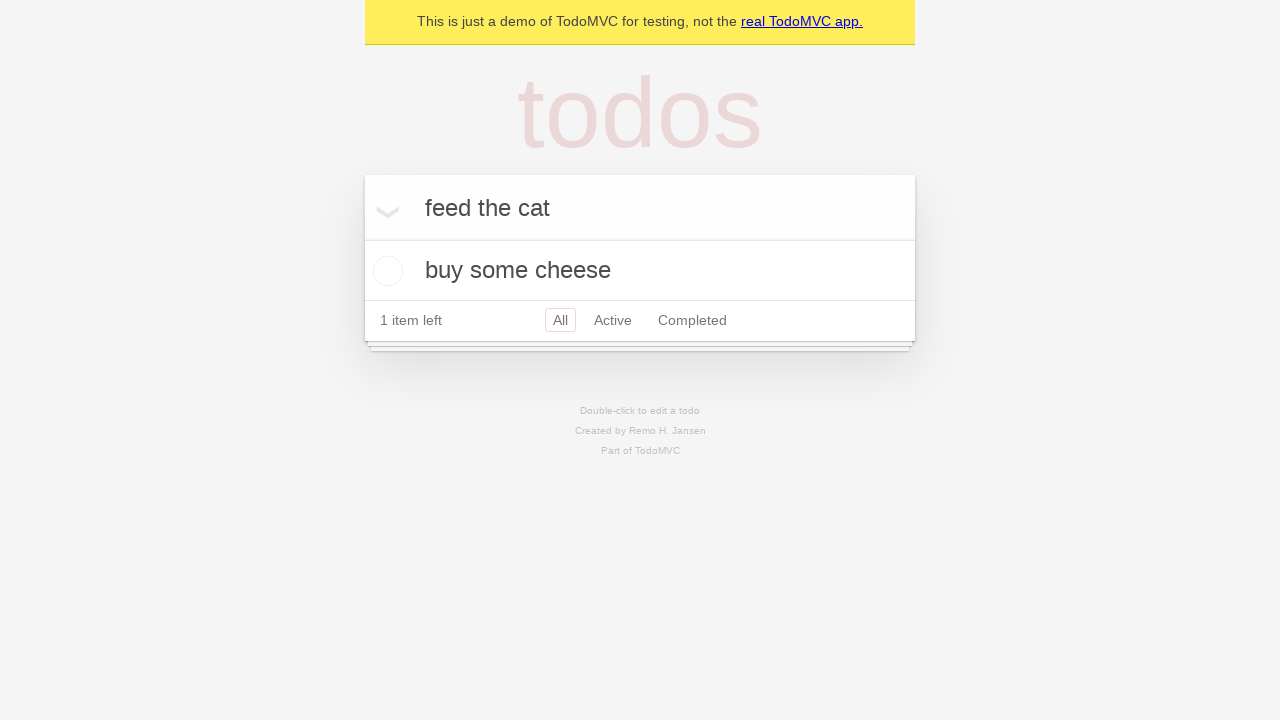

Pressed Enter to create second todo on internal:attr=[placeholder="What needs to be done?"i]
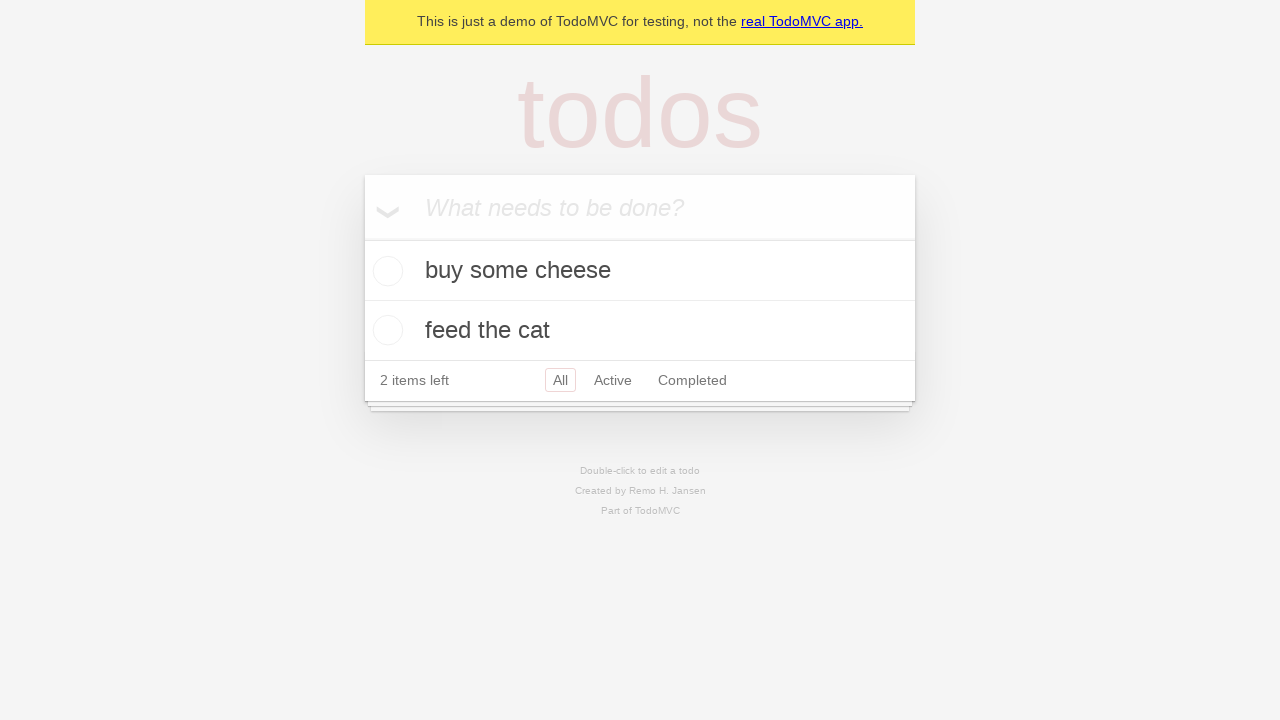

Filled todo input with 'book a doctors appointment' on internal:attr=[placeholder="What needs to be done?"i]
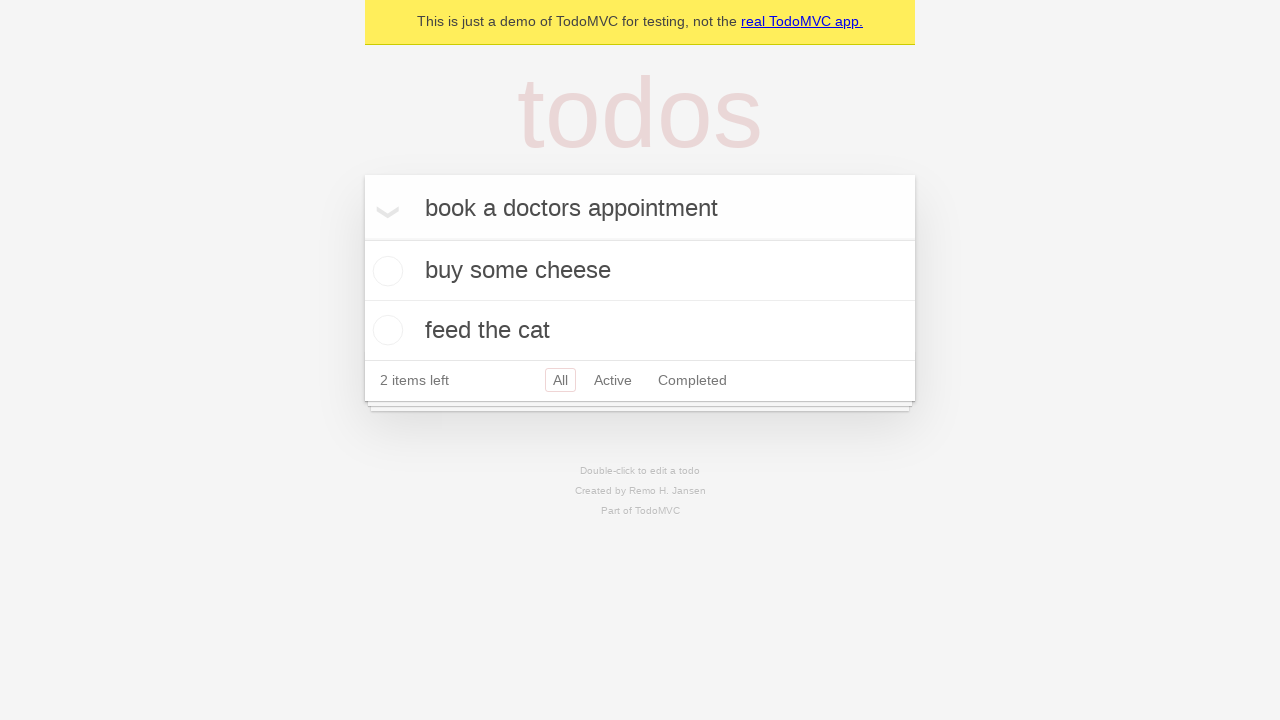

Pressed Enter to create third todo on internal:attr=[placeholder="What needs to be done?"i]
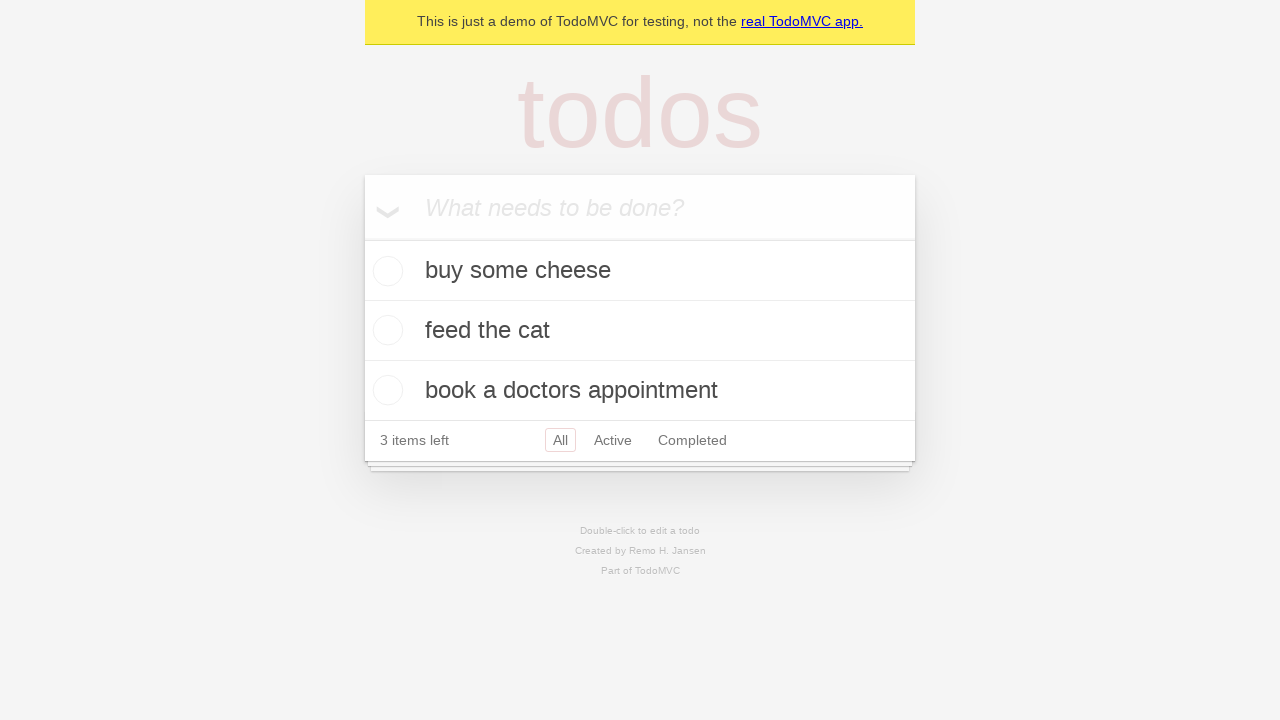

Checked second todo item at (385, 330) on internal:testid=[data-testid="todo-item"s] >> nth=1 >> internal:role=checkbox
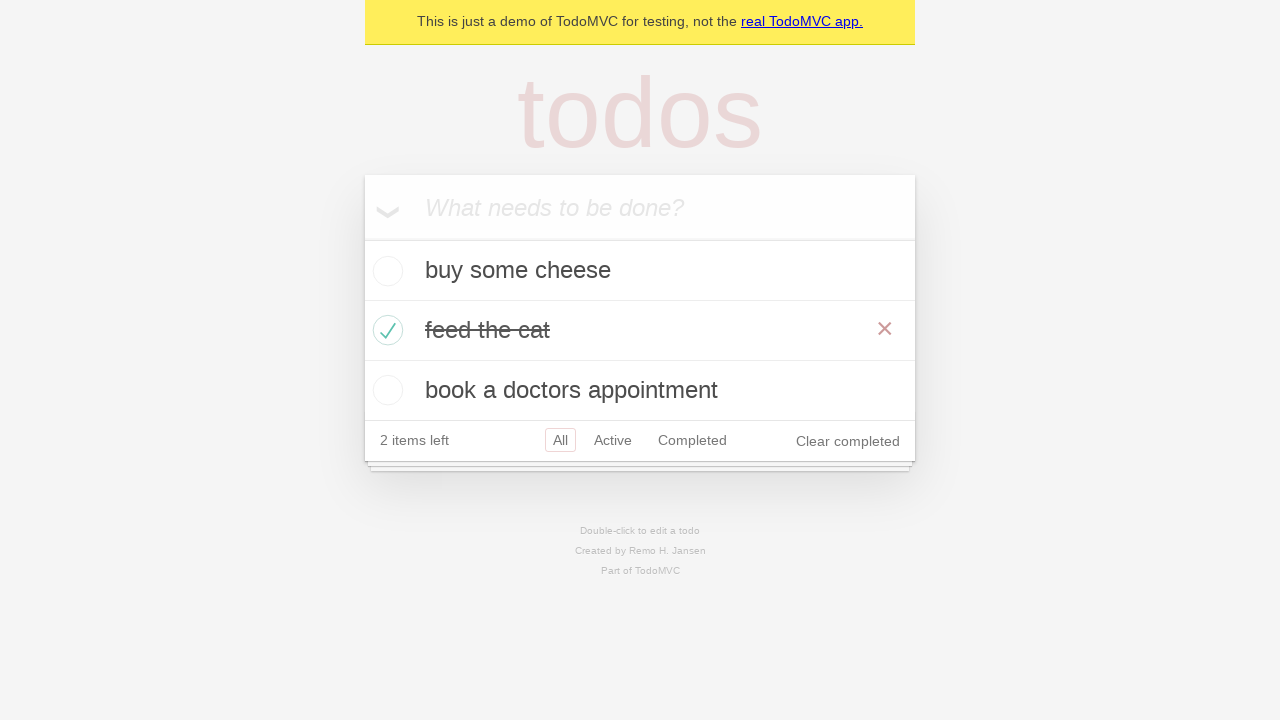

Clicked All filter link at (560, 440) on internal:role=link[name="All"i]
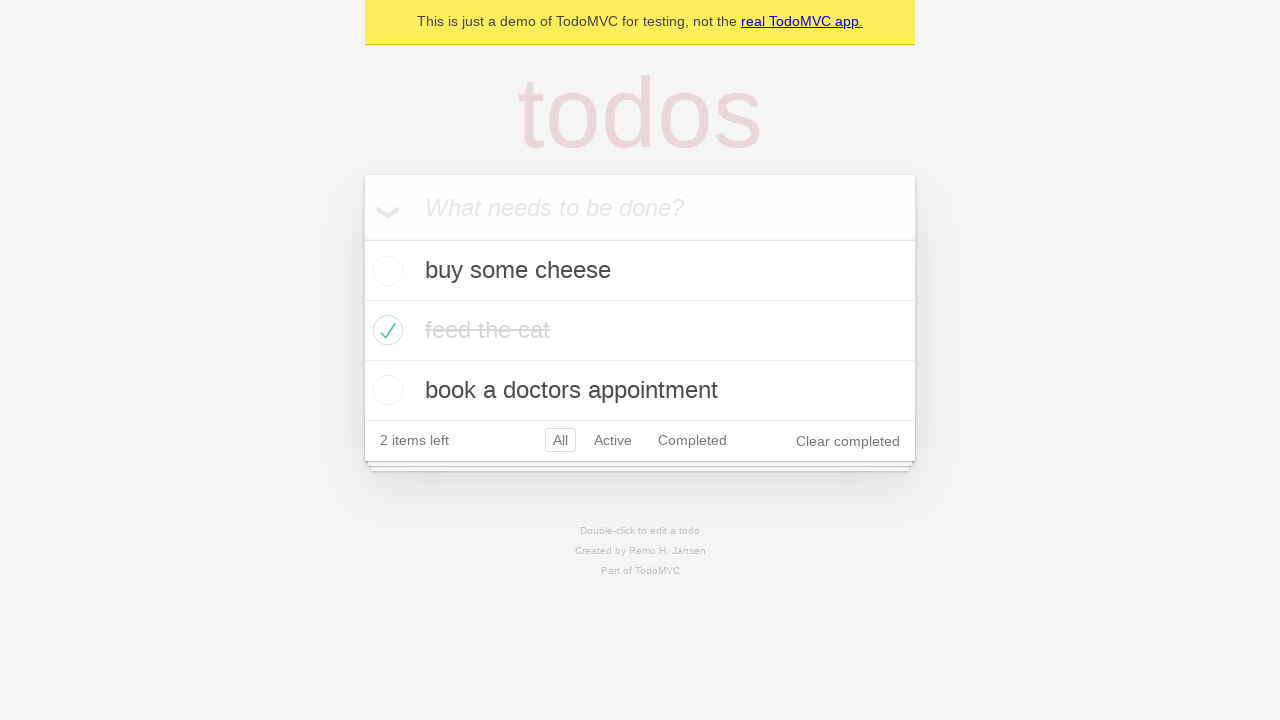

Clicked Active filter link at (613, 440) on internal:role=link[name="Active"i]
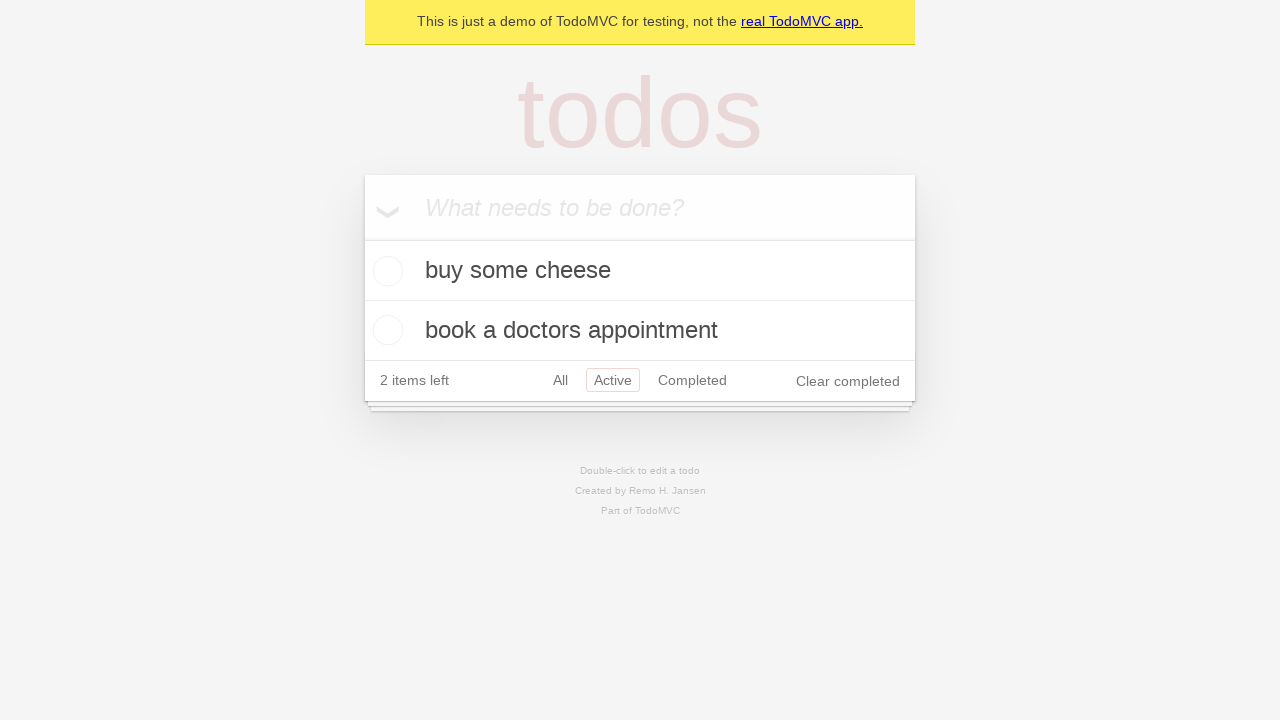

Clicked Completed filter link at (692, 380) on internal:role=link[name="Completed"i]
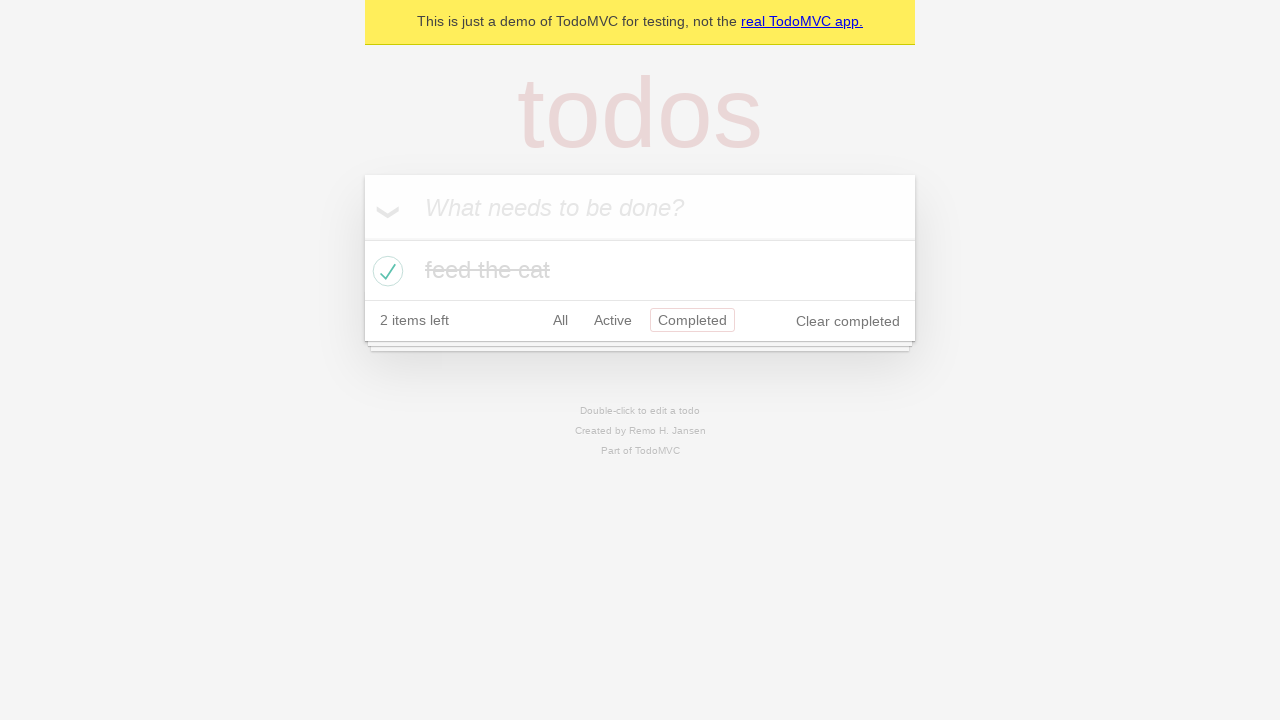

Navigated back using browser back button (from Completed to Active filter)
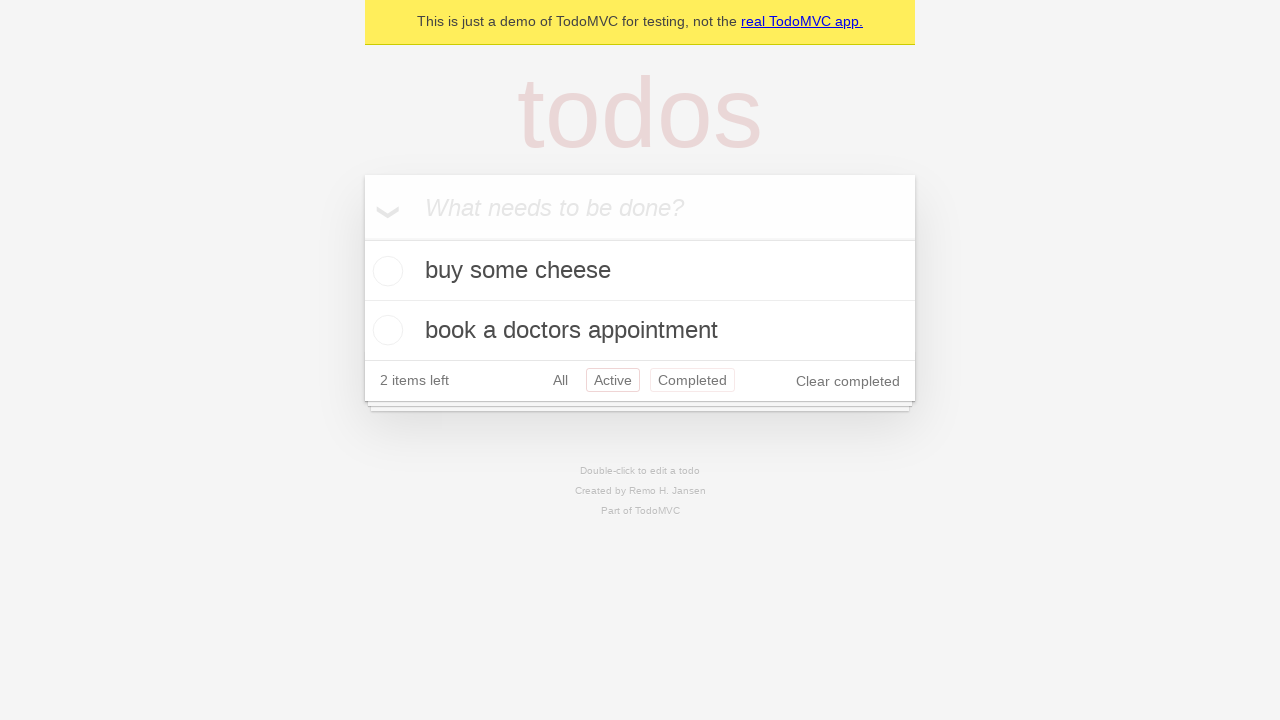

Navigated back using browser back button (from Active to All filter)
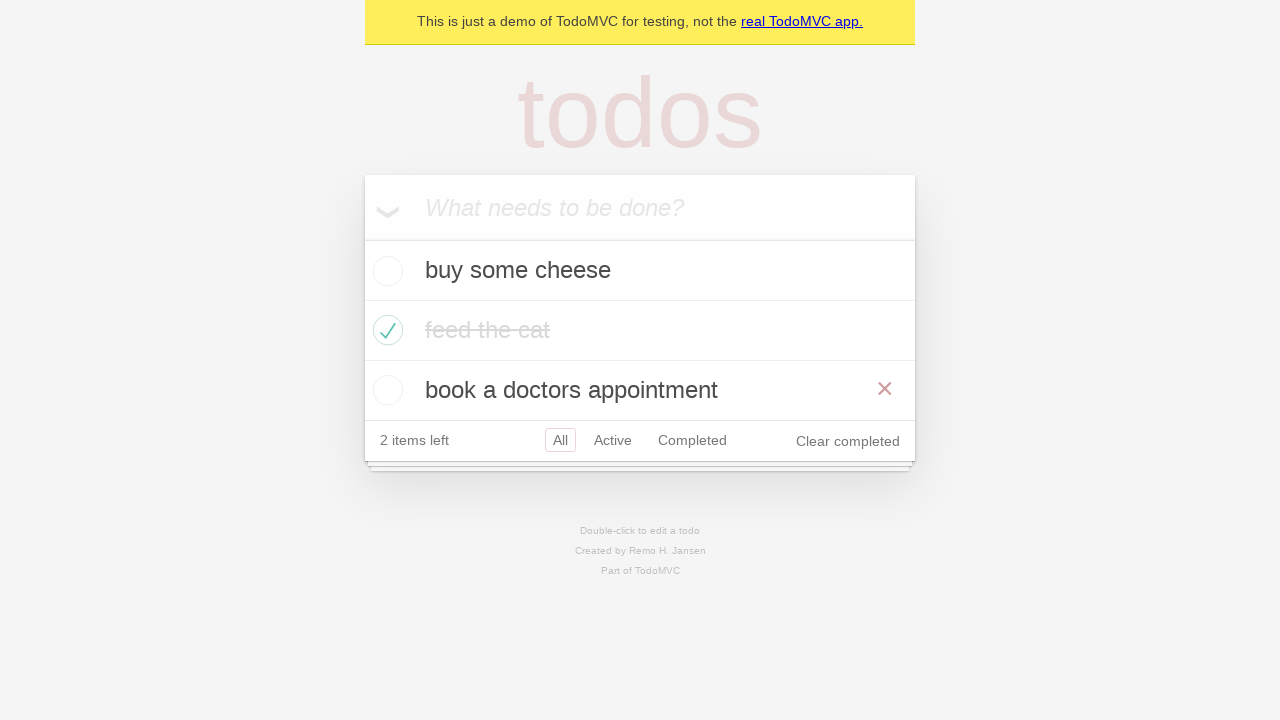

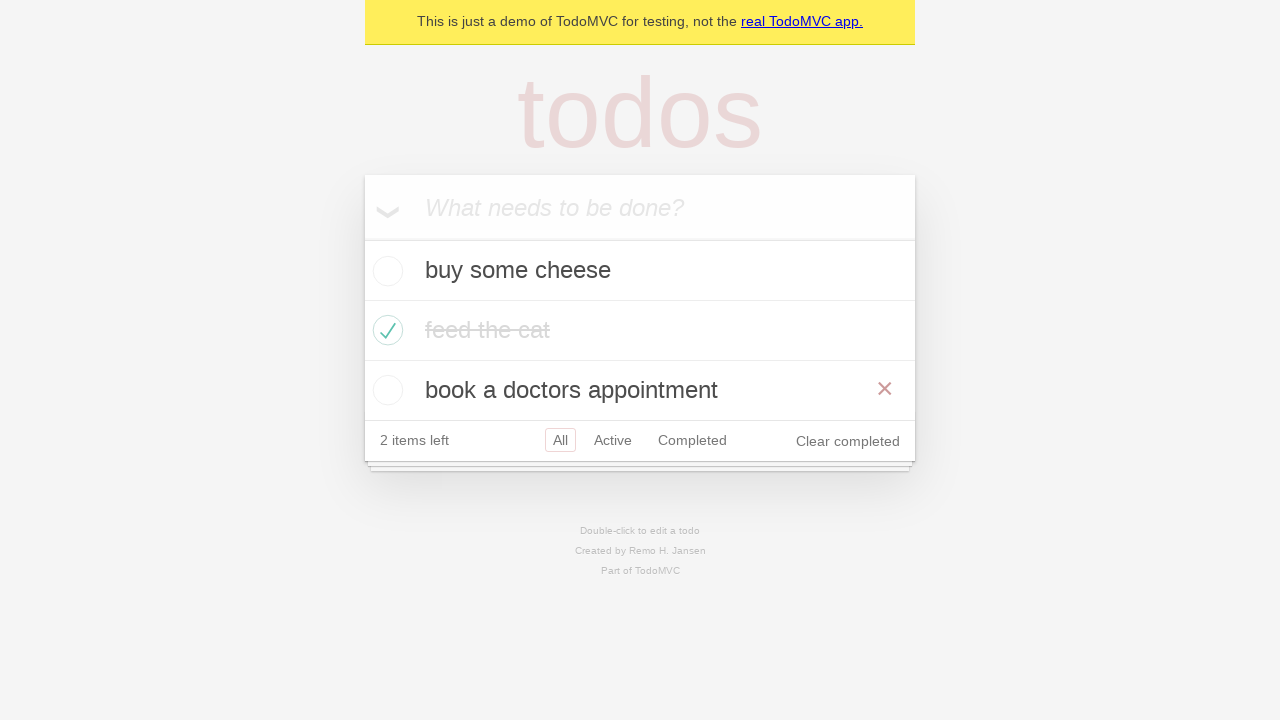